Tests checkbox, dropdown, and text input interaction by clicking a checkbox, selecting the corresponding option from a dropdown, entering the same value in a text field, and verifying the alert message contains the expected text.

Starting URL: https://www.rahulshettyacademy.com/AutomationPractice/

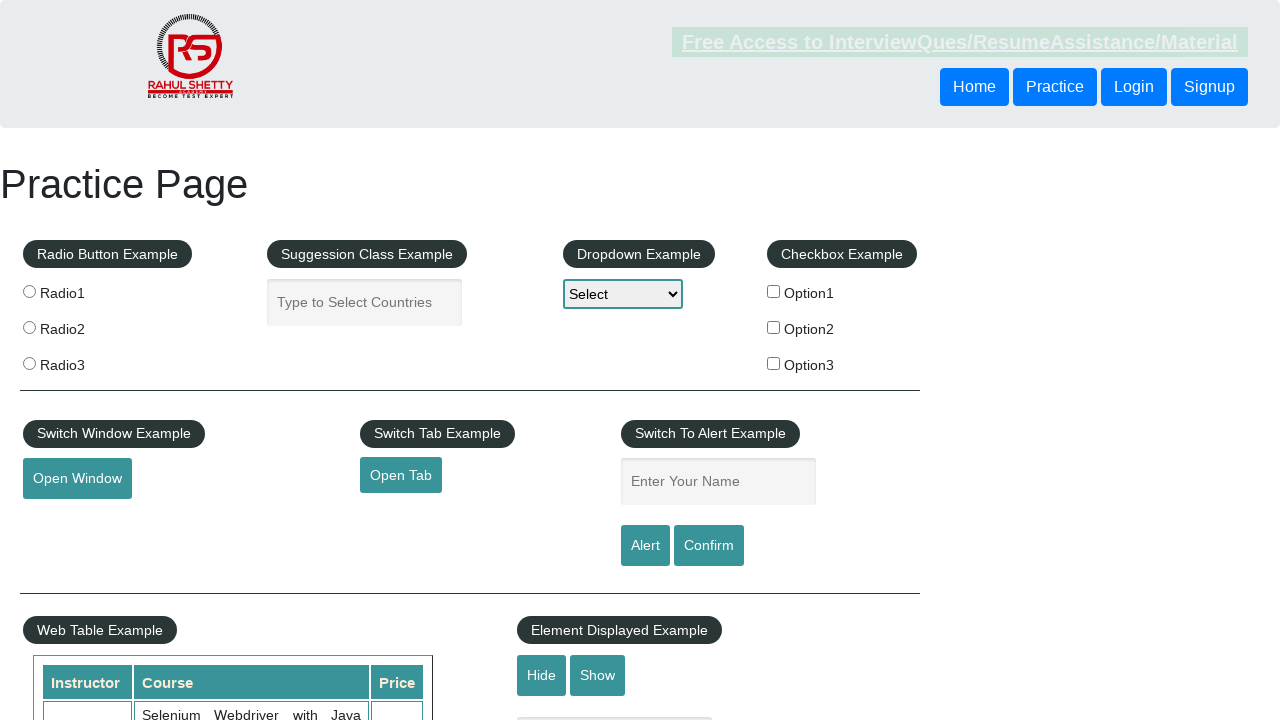

Clicked the second checkbox (Option2) at (774, 327) on xpath=//*[@id='checkbox-example']/fieldset/label[2]/input
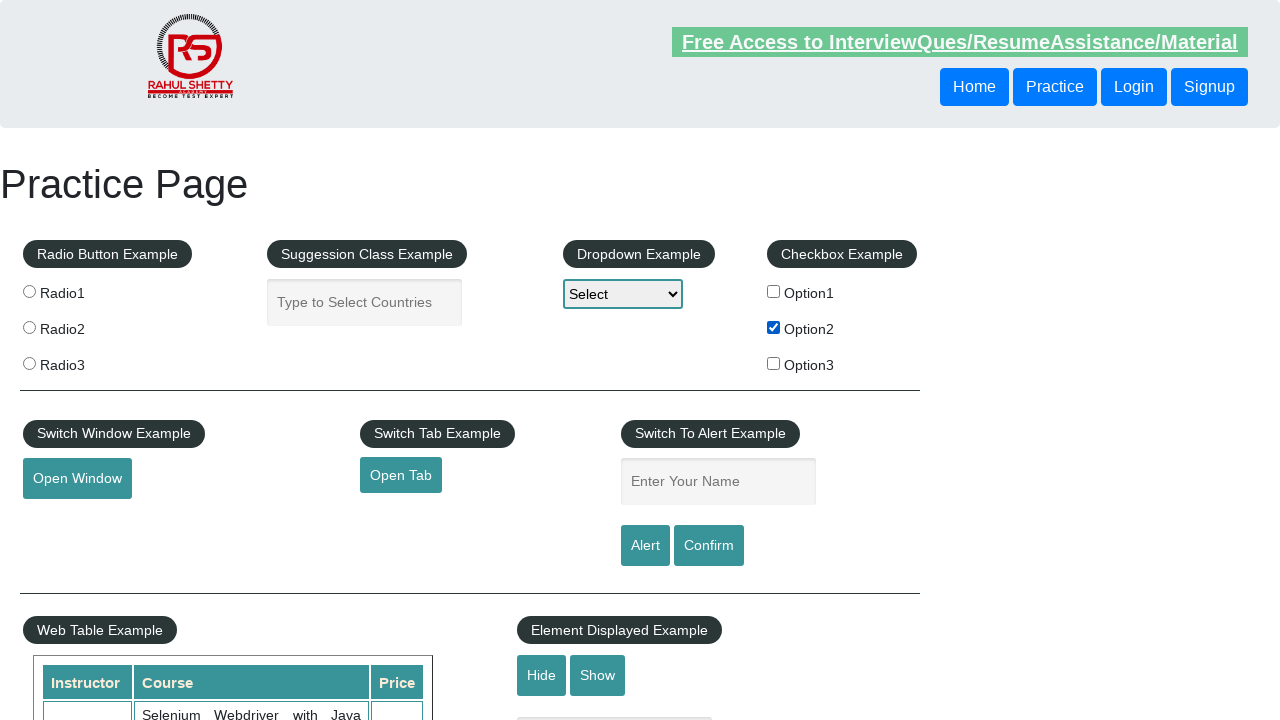

Retrieved checkbox label text: 'Option2'
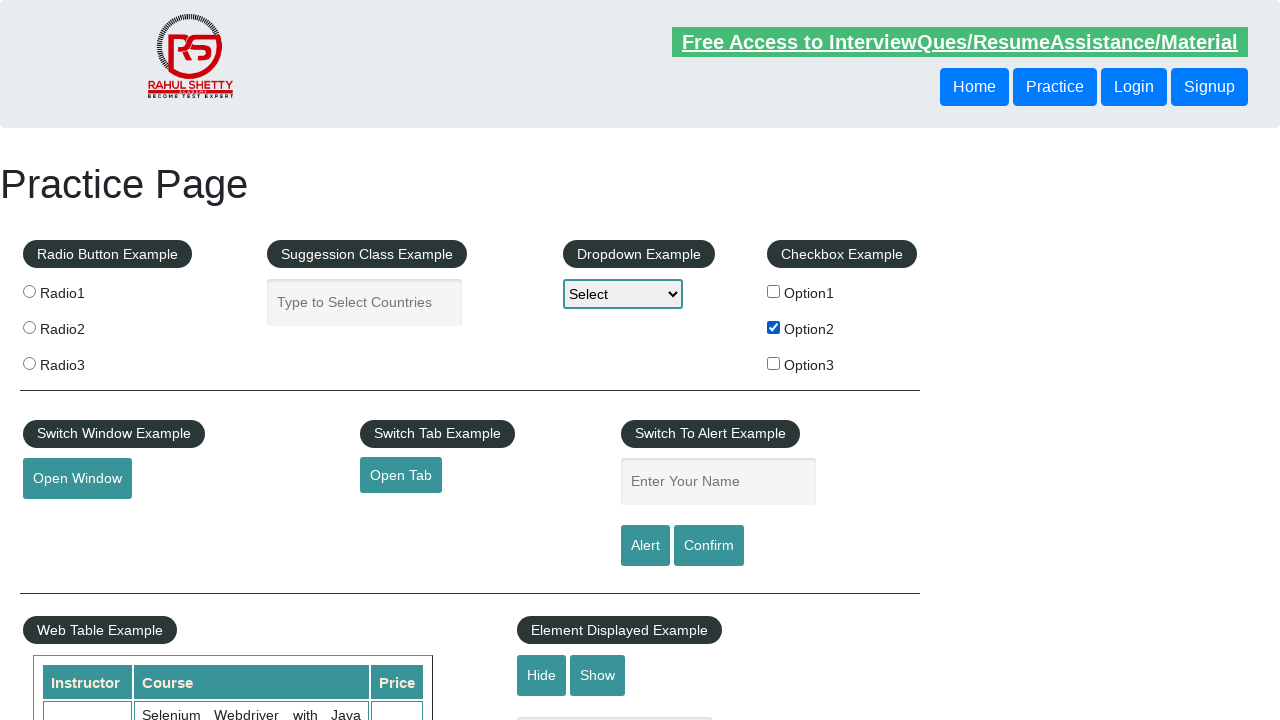

Selected 'Option2' from dropdown on #dropdown-class-example
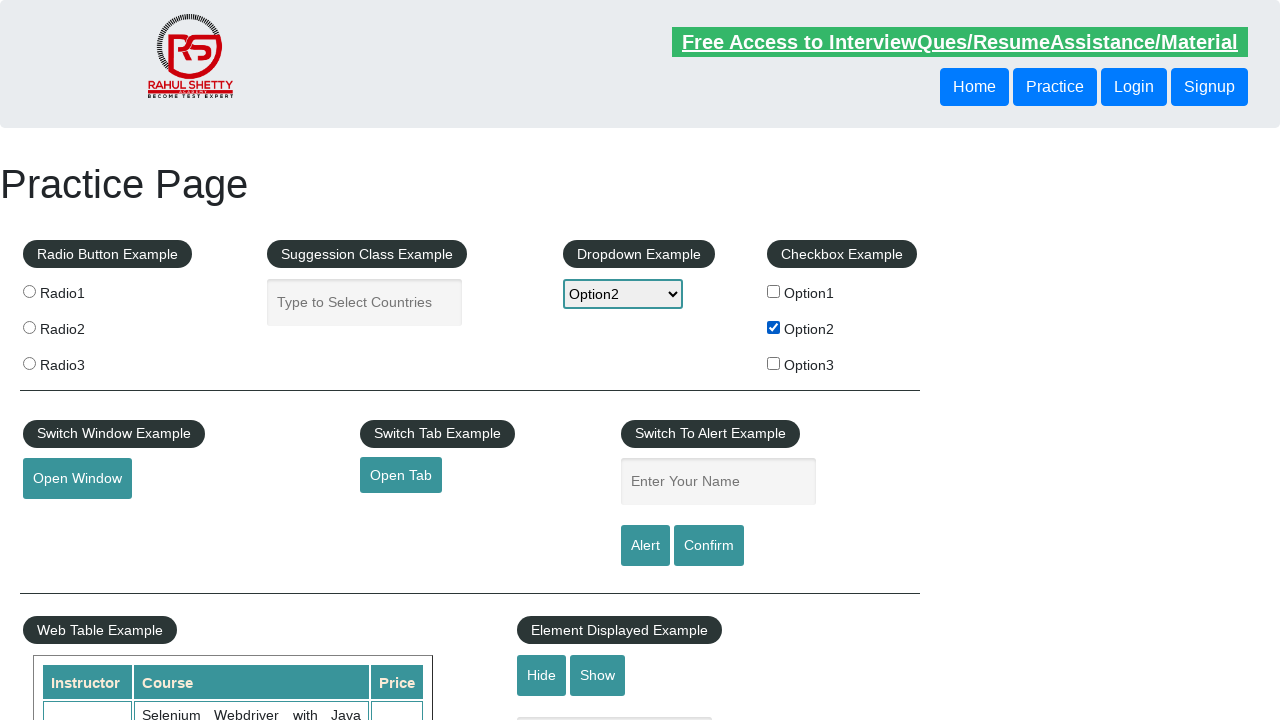

Entered 'Option2' in the name text field on input[name='enter-name']
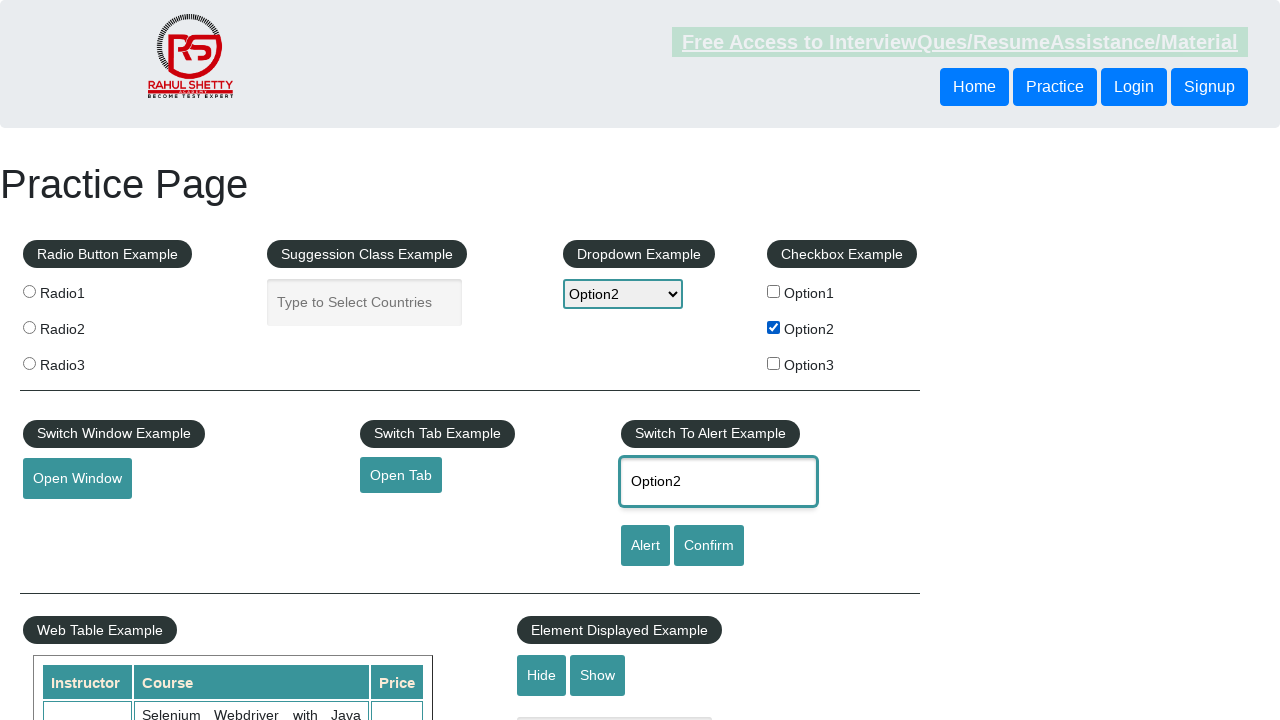

Clicked the alert button at (645, 546) on #alertbtn
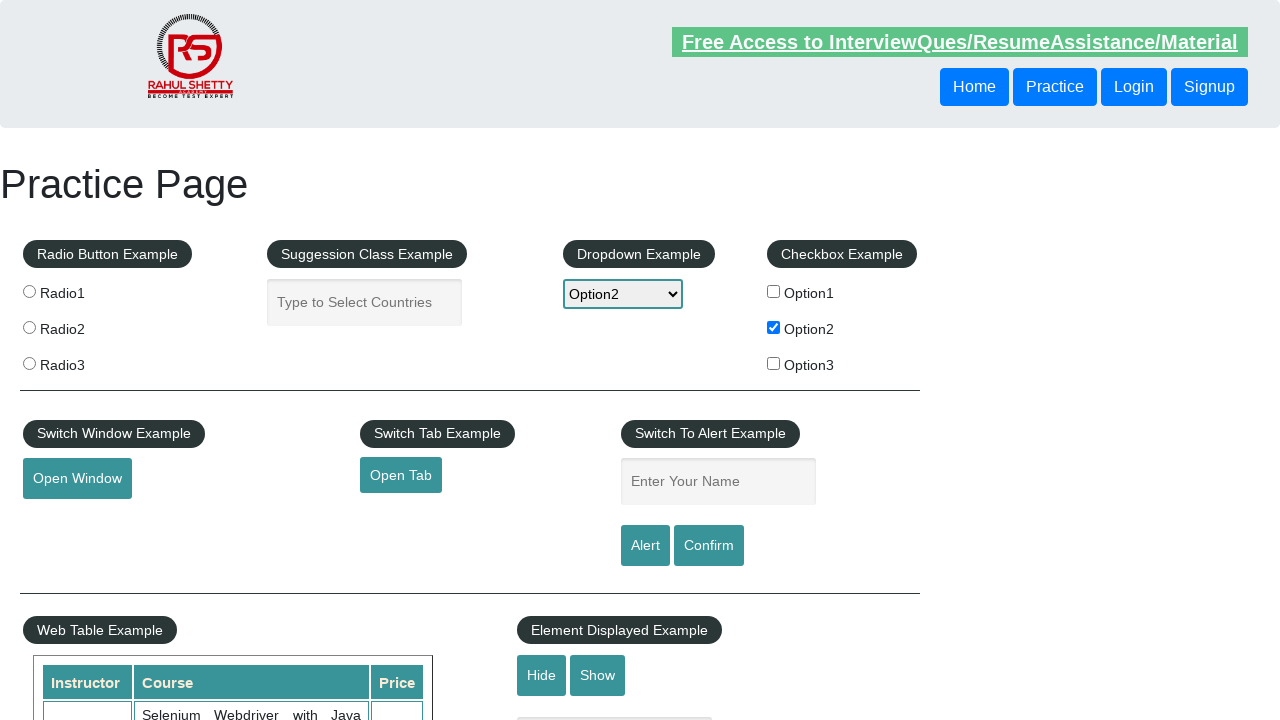

Accepted the alert dialog
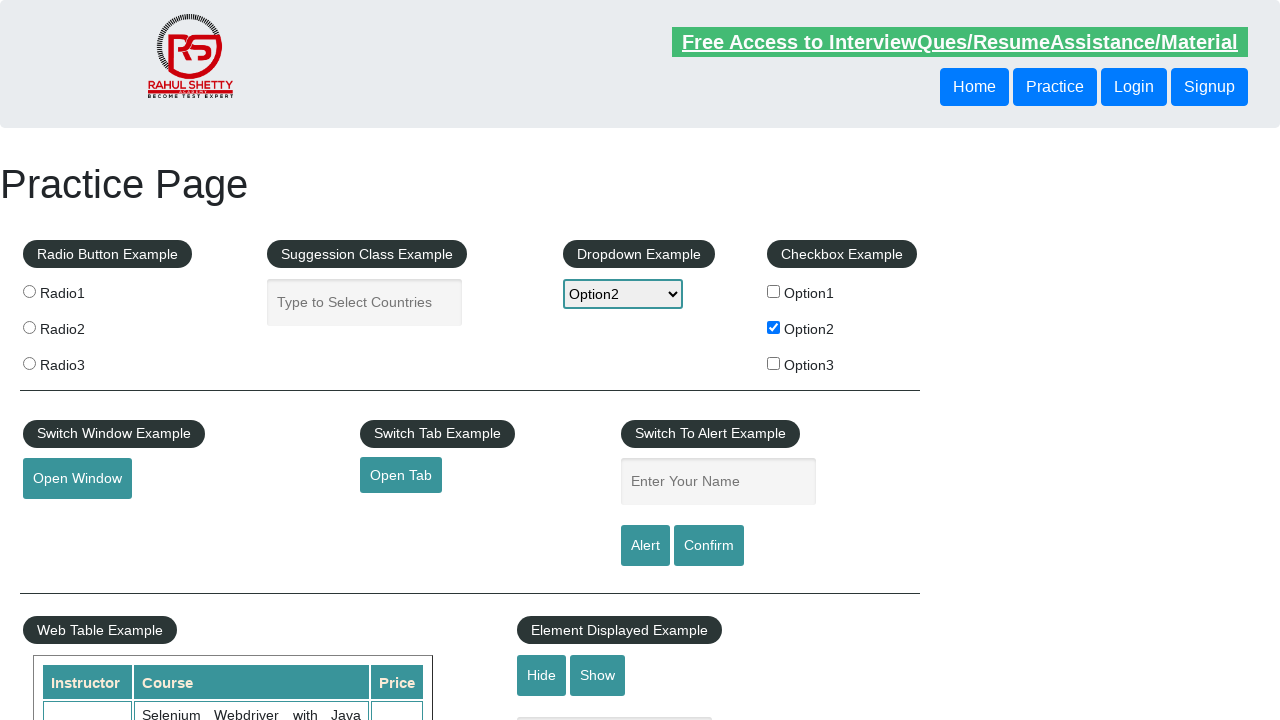

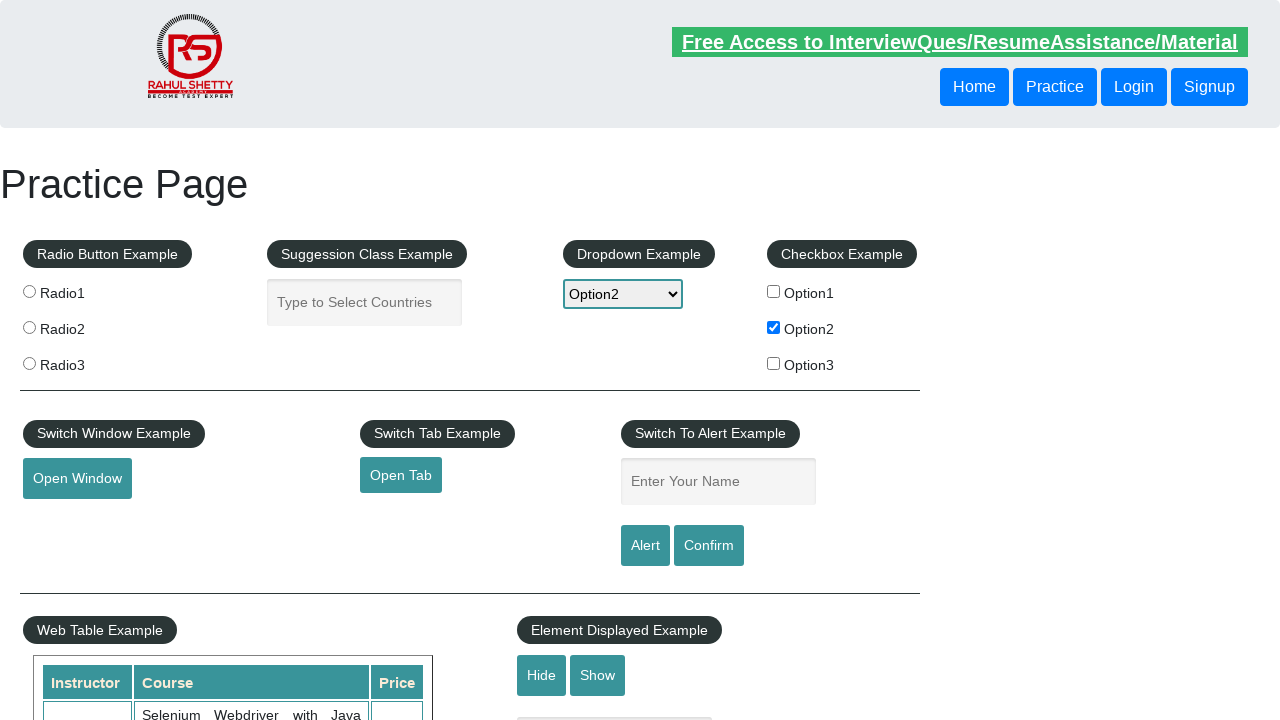